Tests browser window handling functionality on DemoQA by opening new tabs and windows, switching between them, and verifying the behavior of multi-window operations.

Starting URL: https://demoqa.com

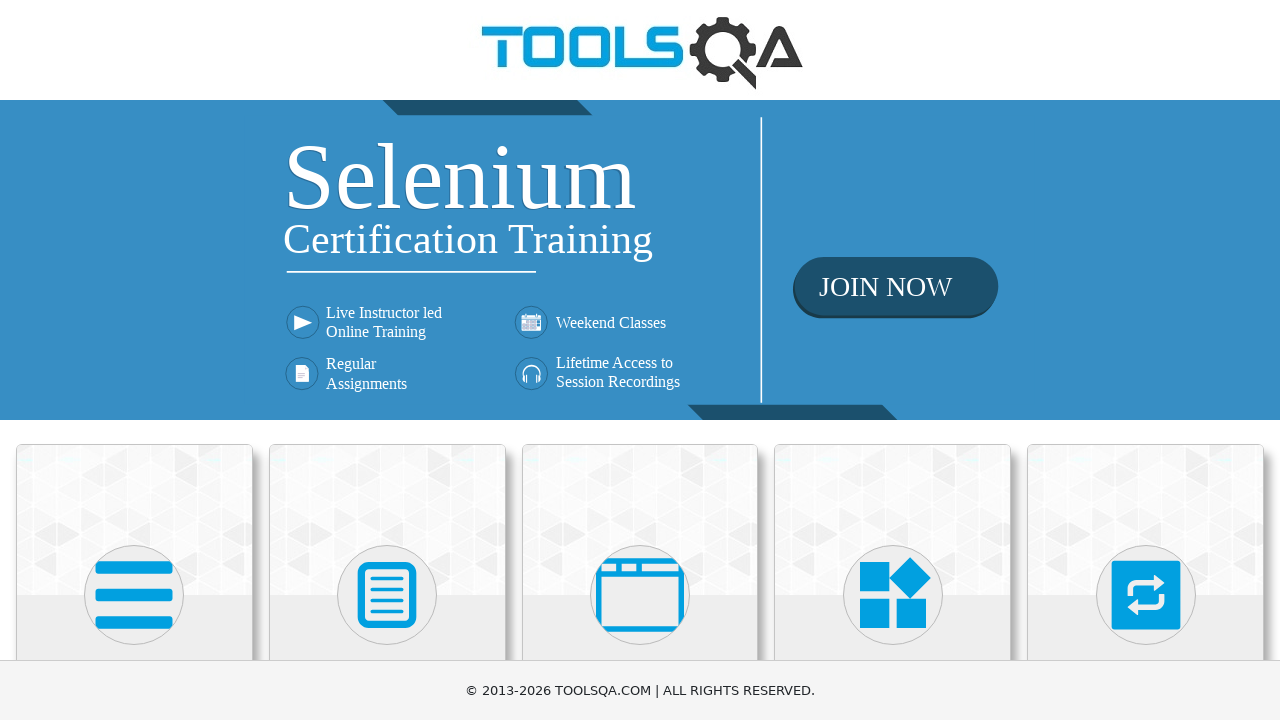

Clicked on 'Alerts, Frame & Windows' menu card at (640, 360) on xpath=//h5[text()='Alerts, Frame & Windows']
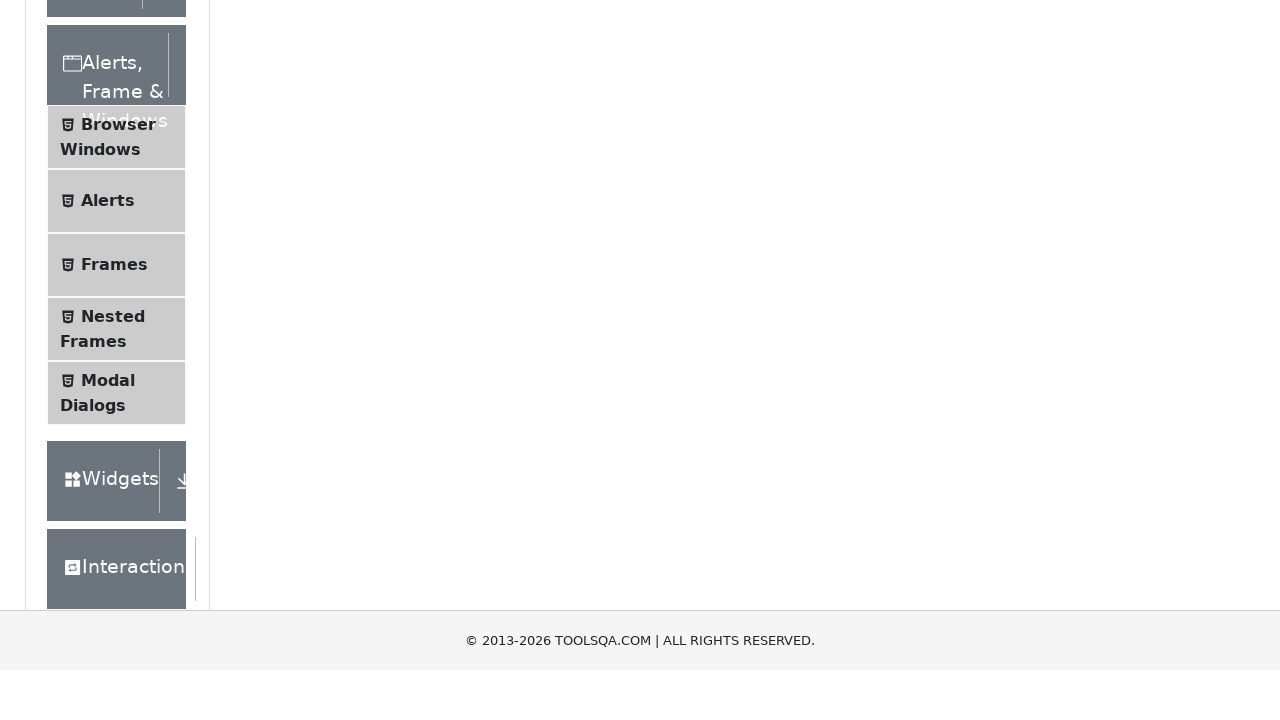

Clicked on 'Browser Windows' submenu at (118, 424) on xpath=//span[text()='Browser Windows']
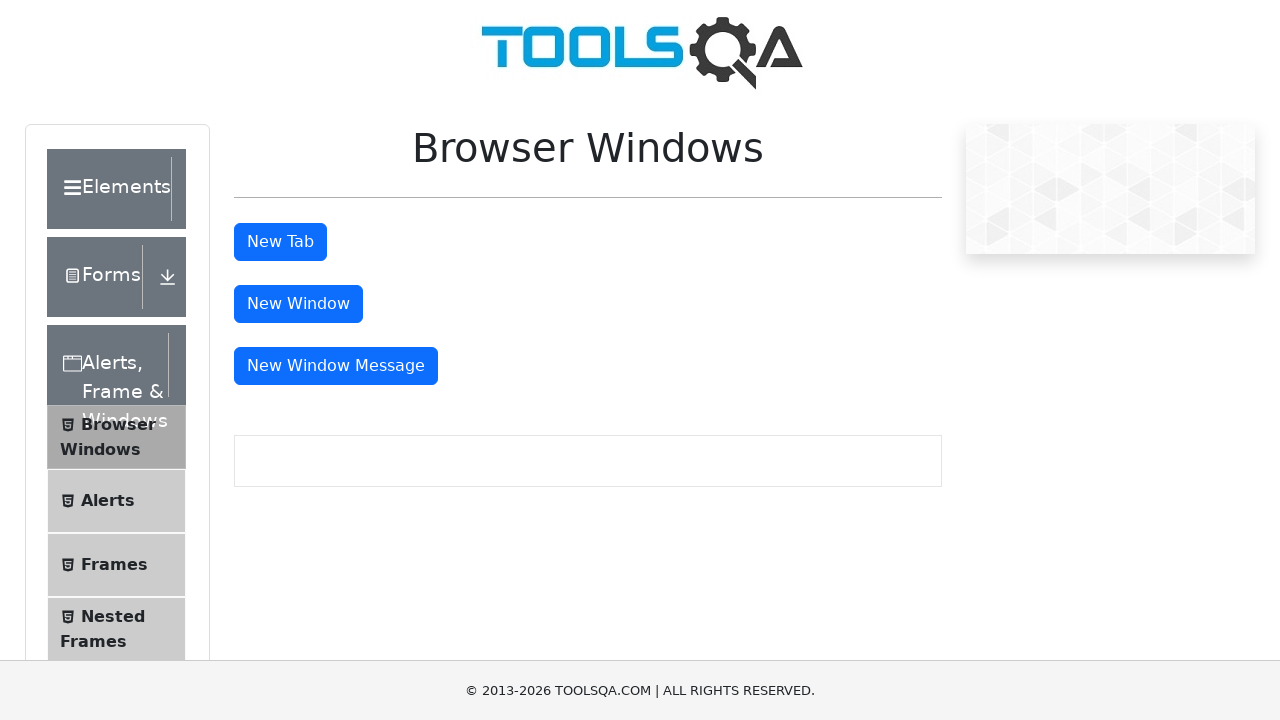

Clicked 'New Tab' button and new tab opened at (280, 242) on xpath=//button[text()='New Tab']
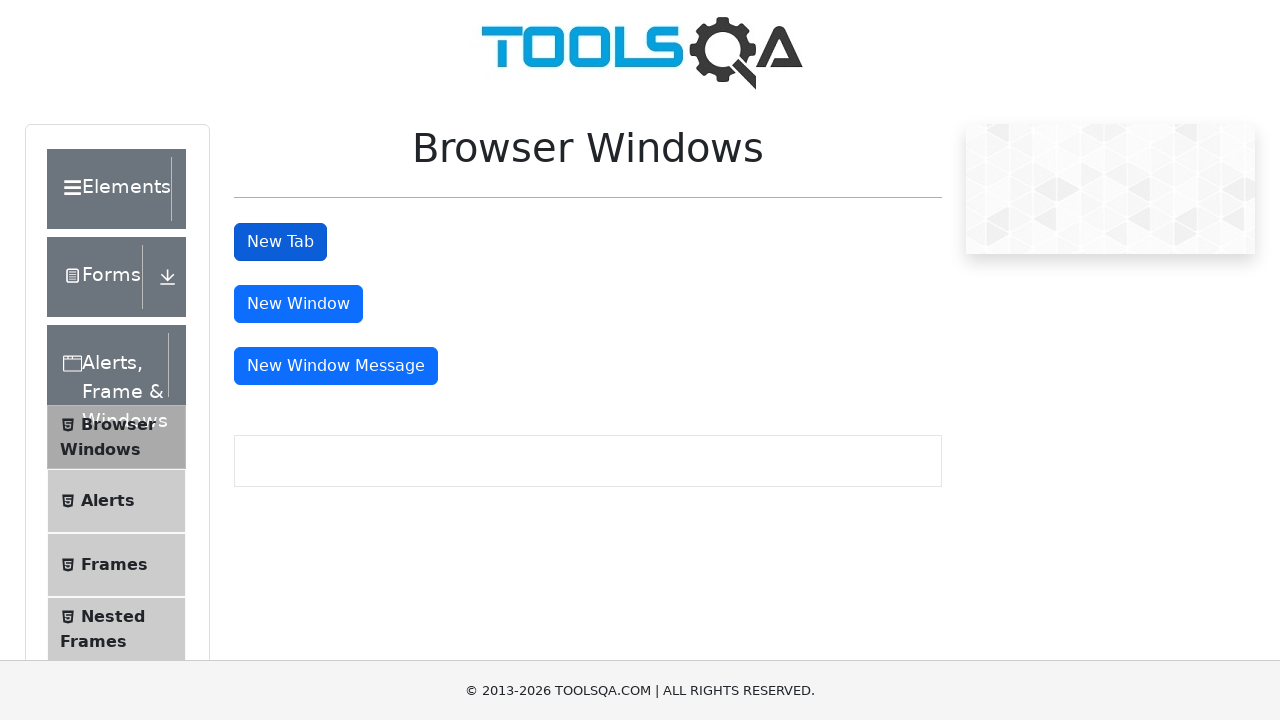

New tab finished loading
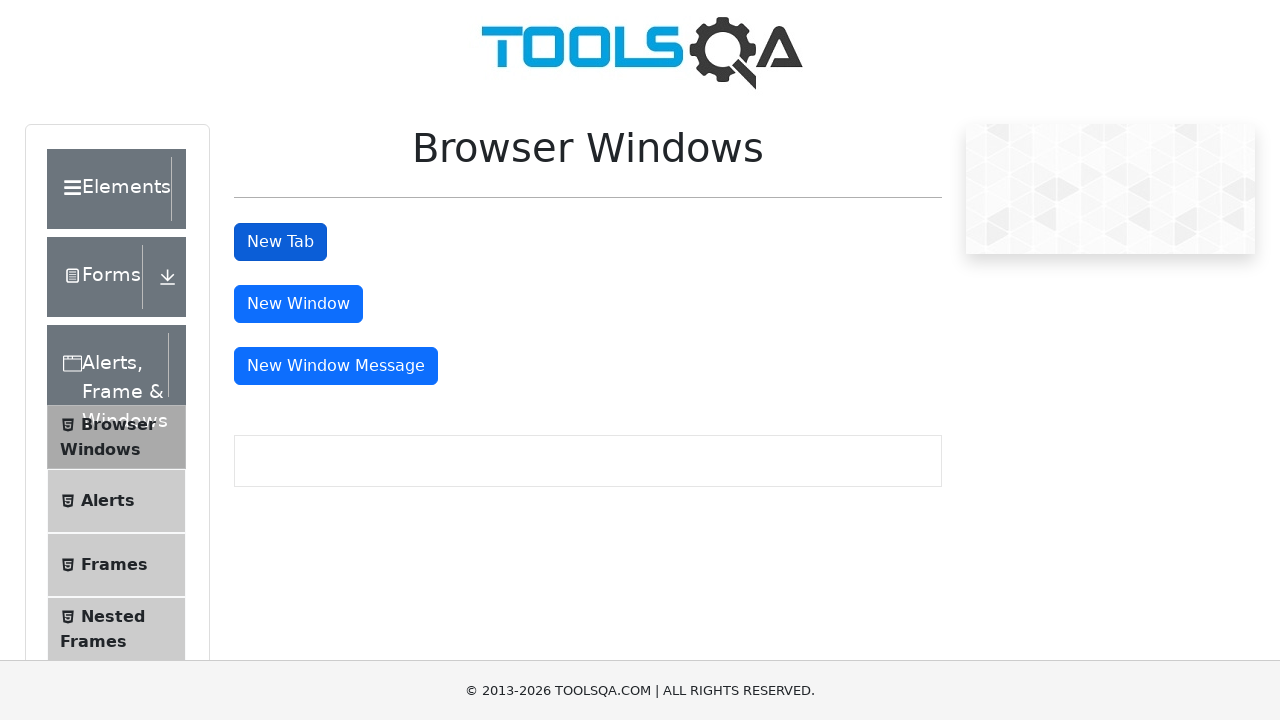

Closed the new tab
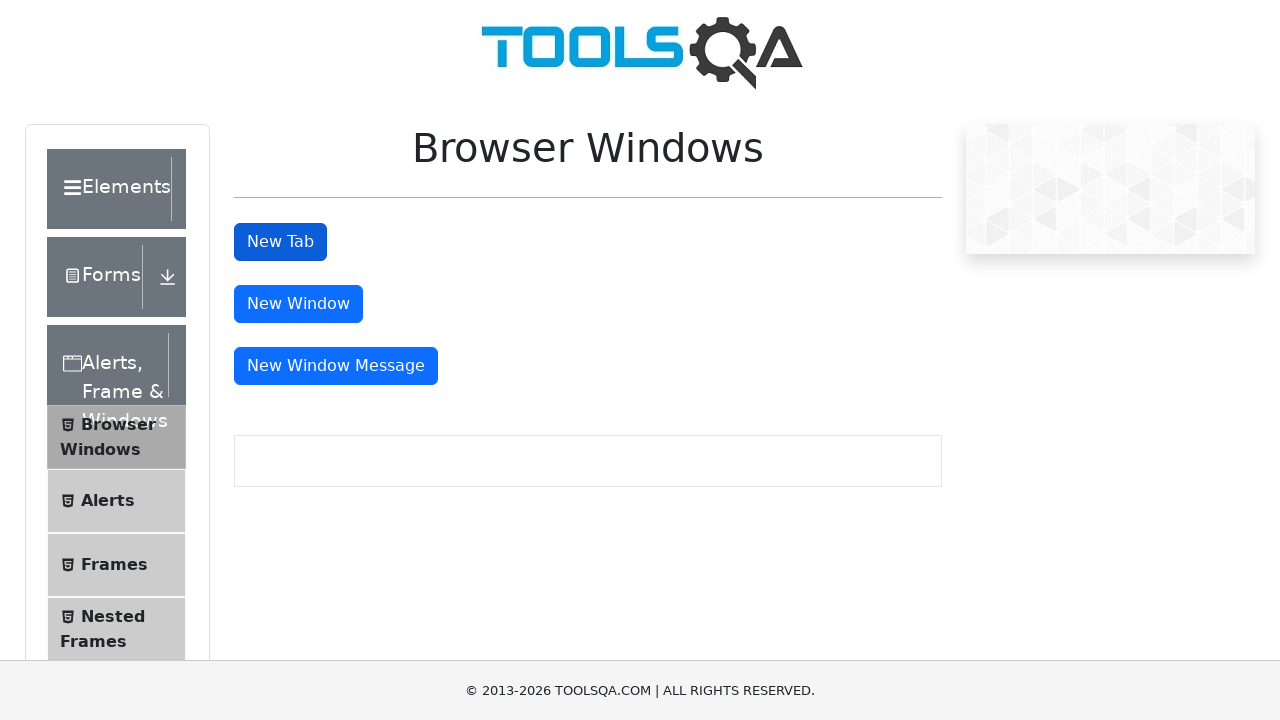

Navigated directly to browser-windows page at https://demoqa.com/browser-windows
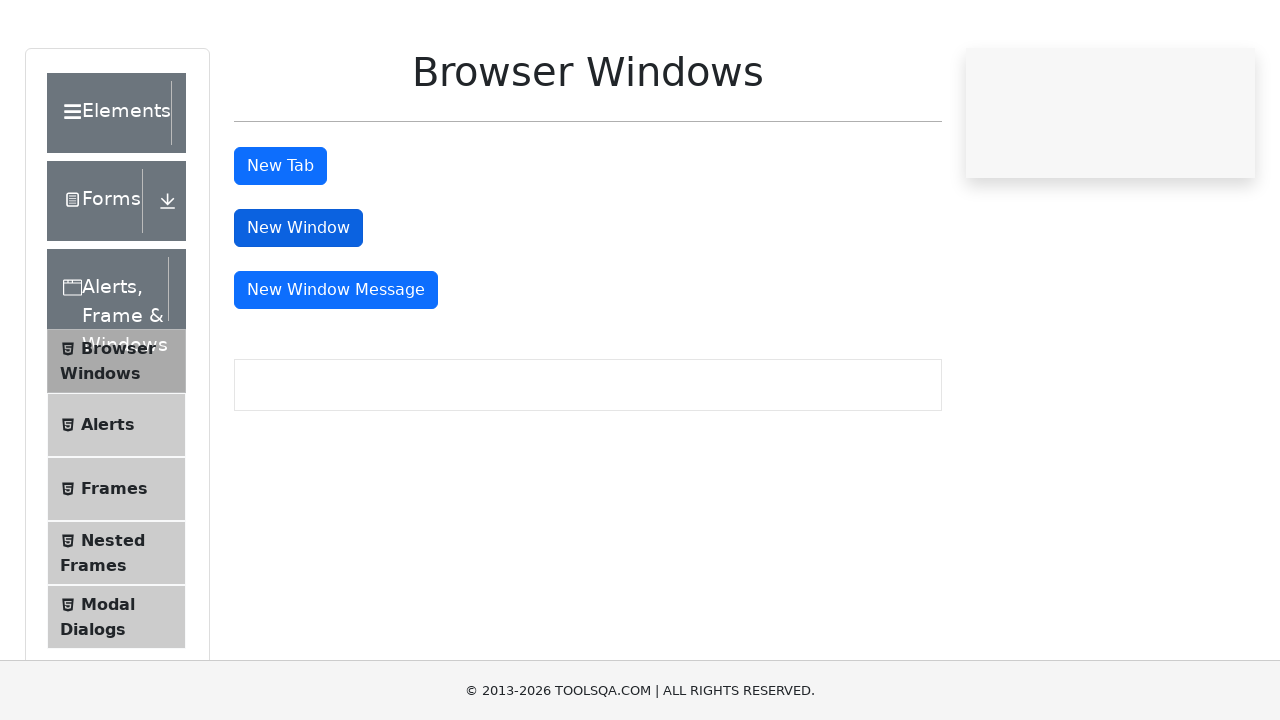

Clicked 'New Window' button and new window opened at (298, 304) on xpath=//button[text()='New Window']
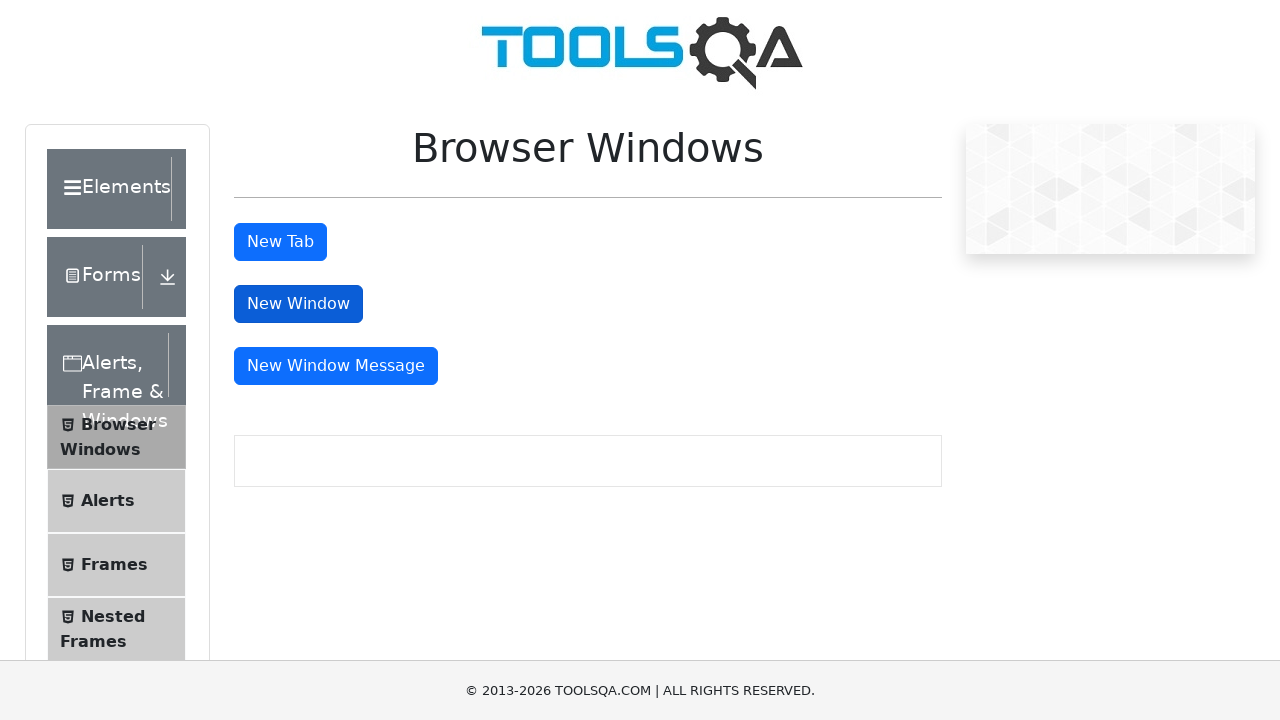

New window finished loading
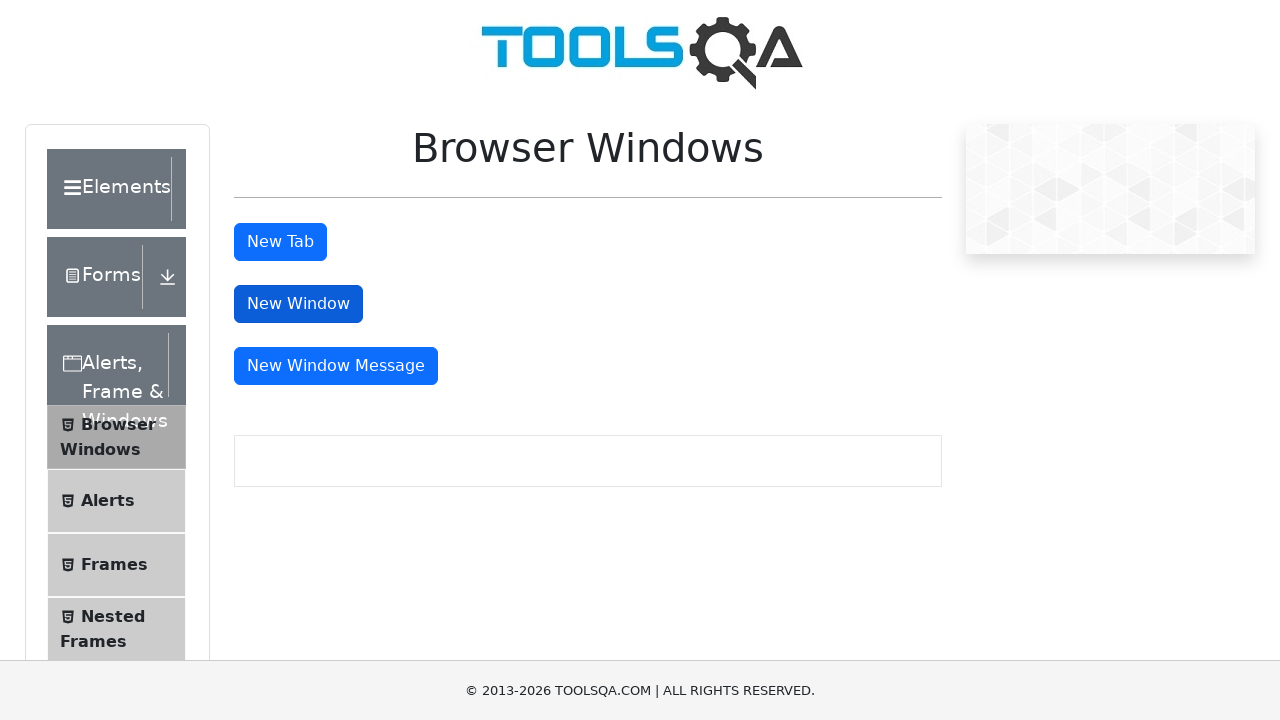

Closed the new window
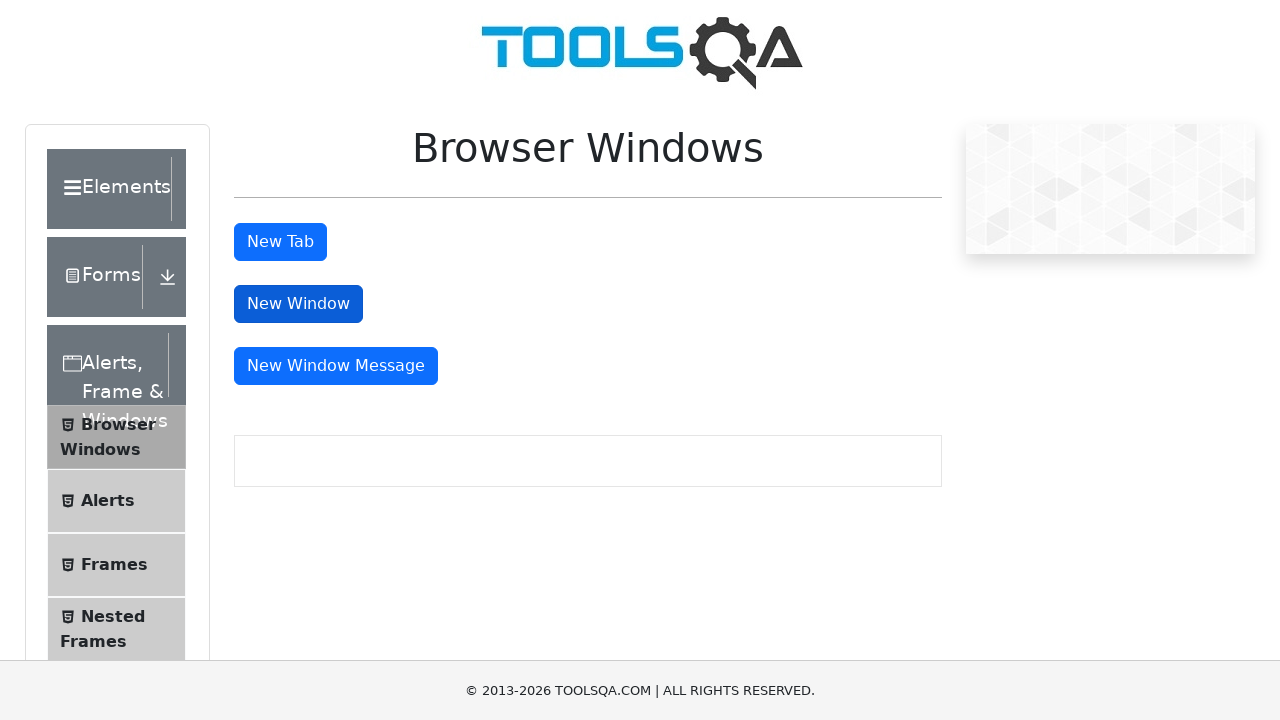

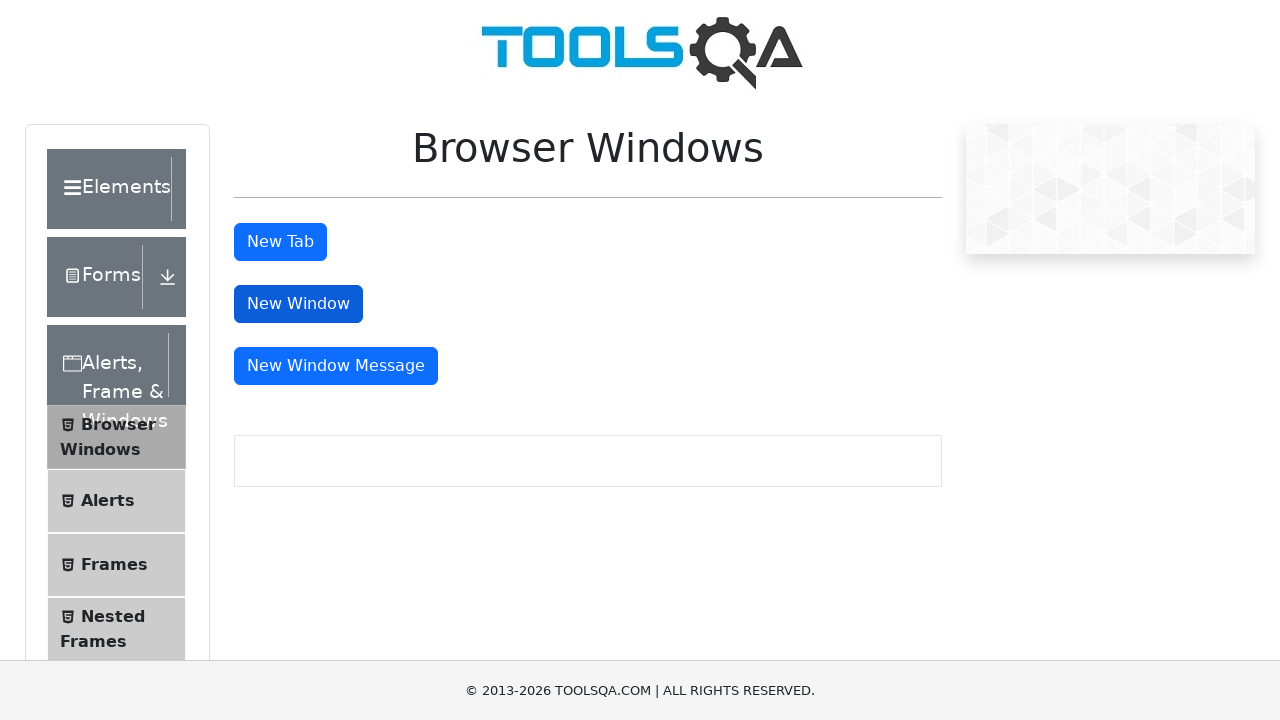